Tests the web calculator by performing addition (3+2) and verifying the result equals 5

Starting URL: https://dgotlieb.github.io/WebCalculator/

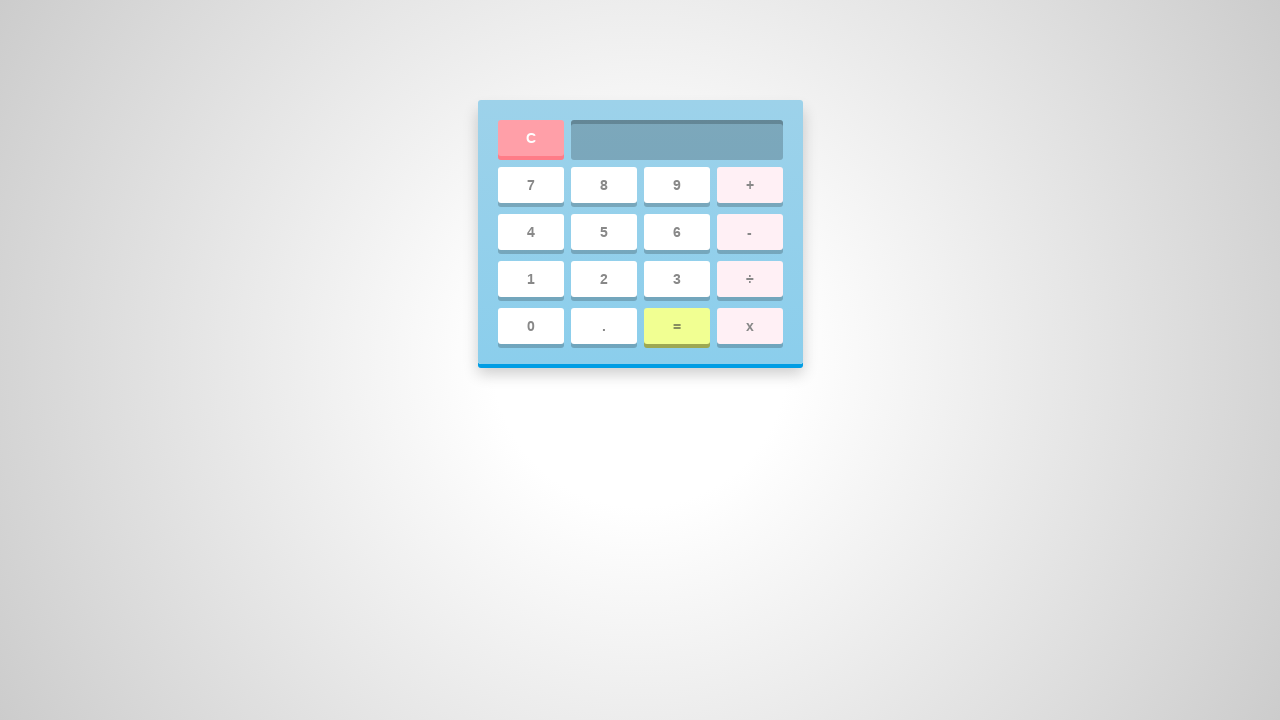

Navigated to Web Calculator application
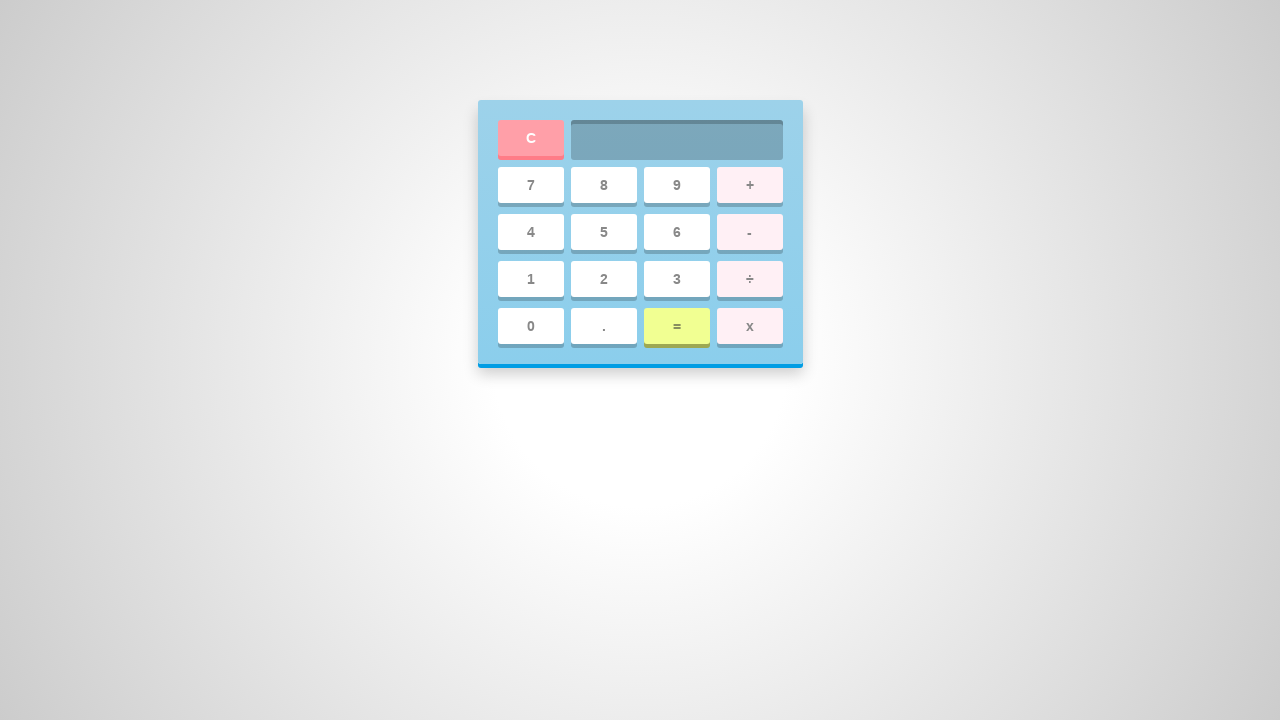

Clicked button 3 at (676, 279) on #three
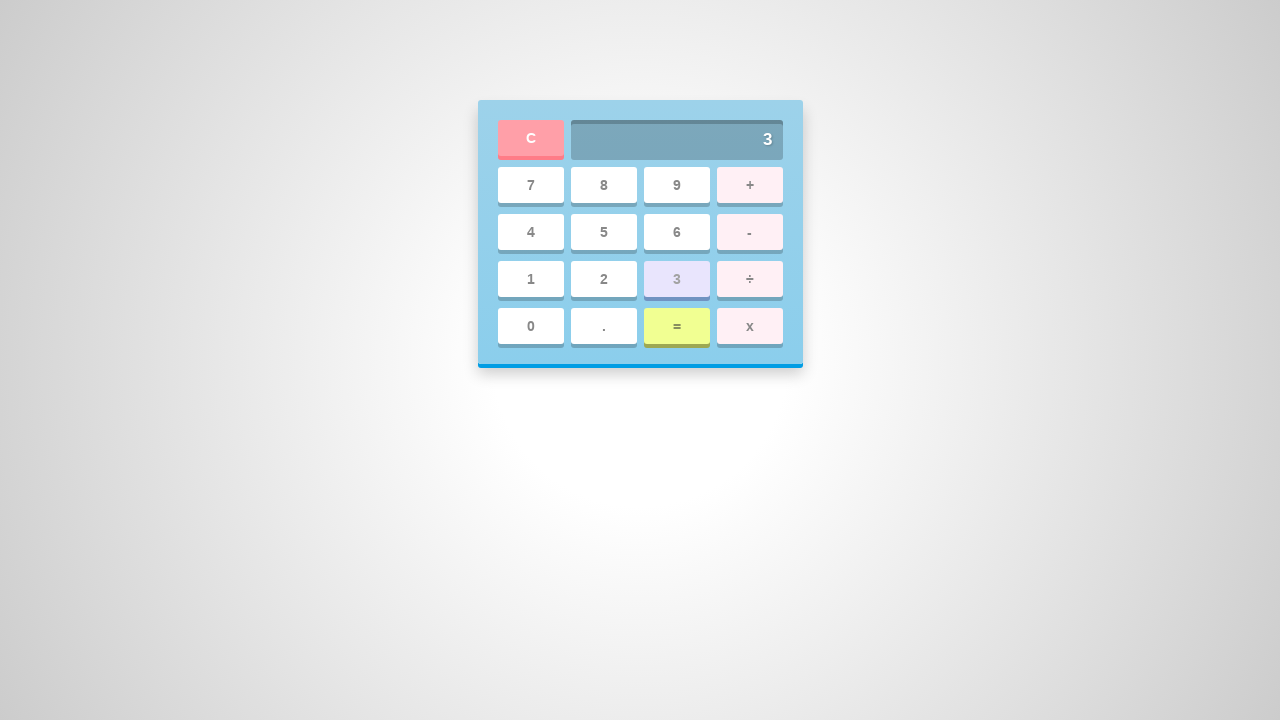

Clicked add button at (750, 185) on #add
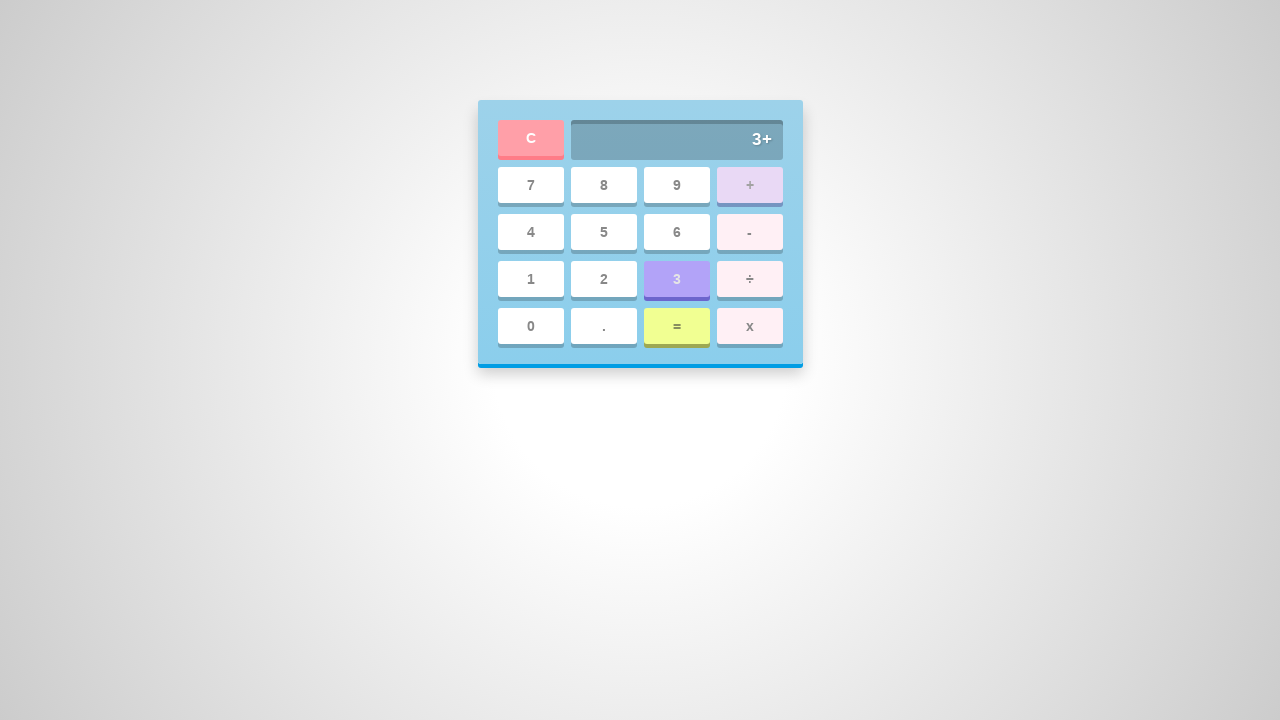

Clicked button 2 at (604, 279) on #two
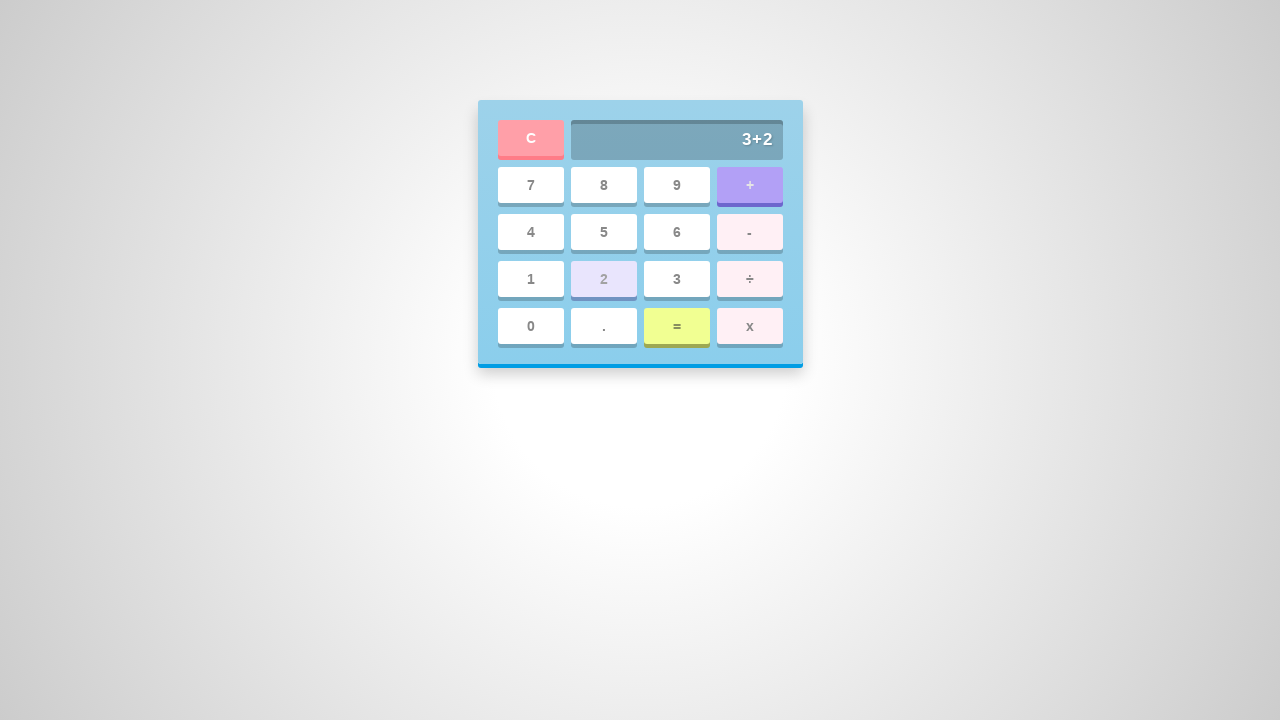

Clicked equals button to compute result at (676, 326) on #equal
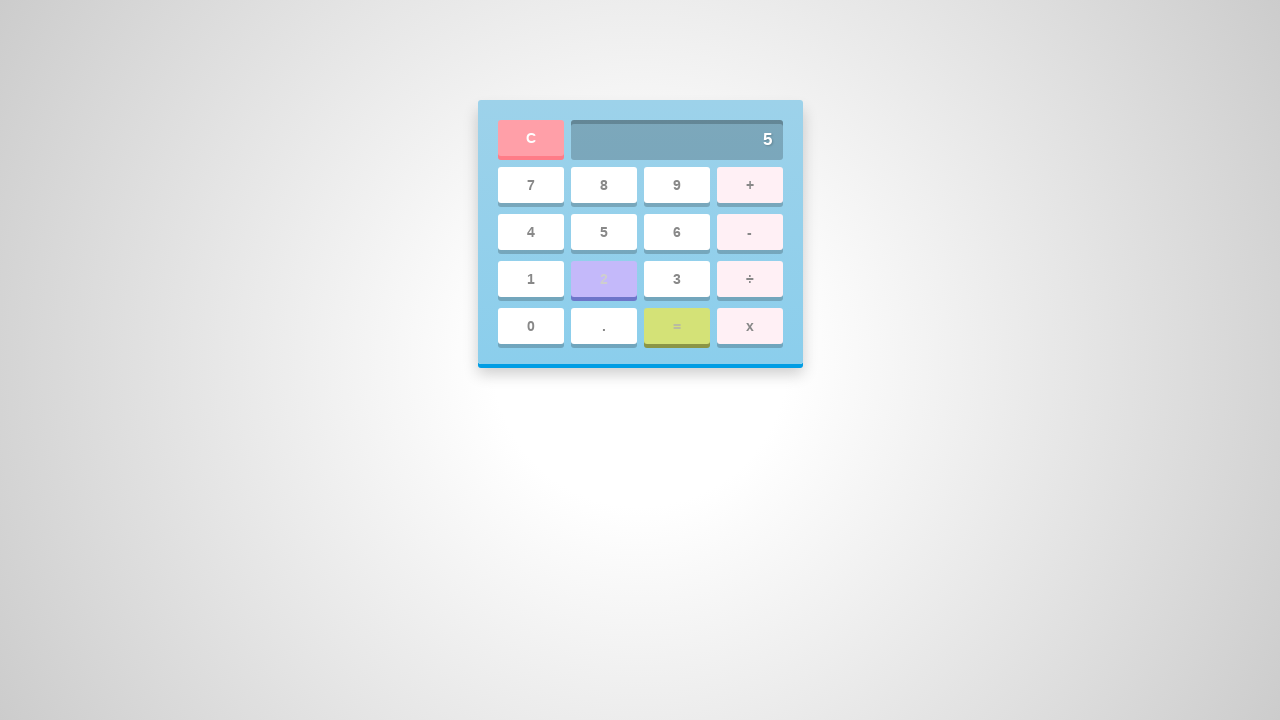

Verified screen element is visible
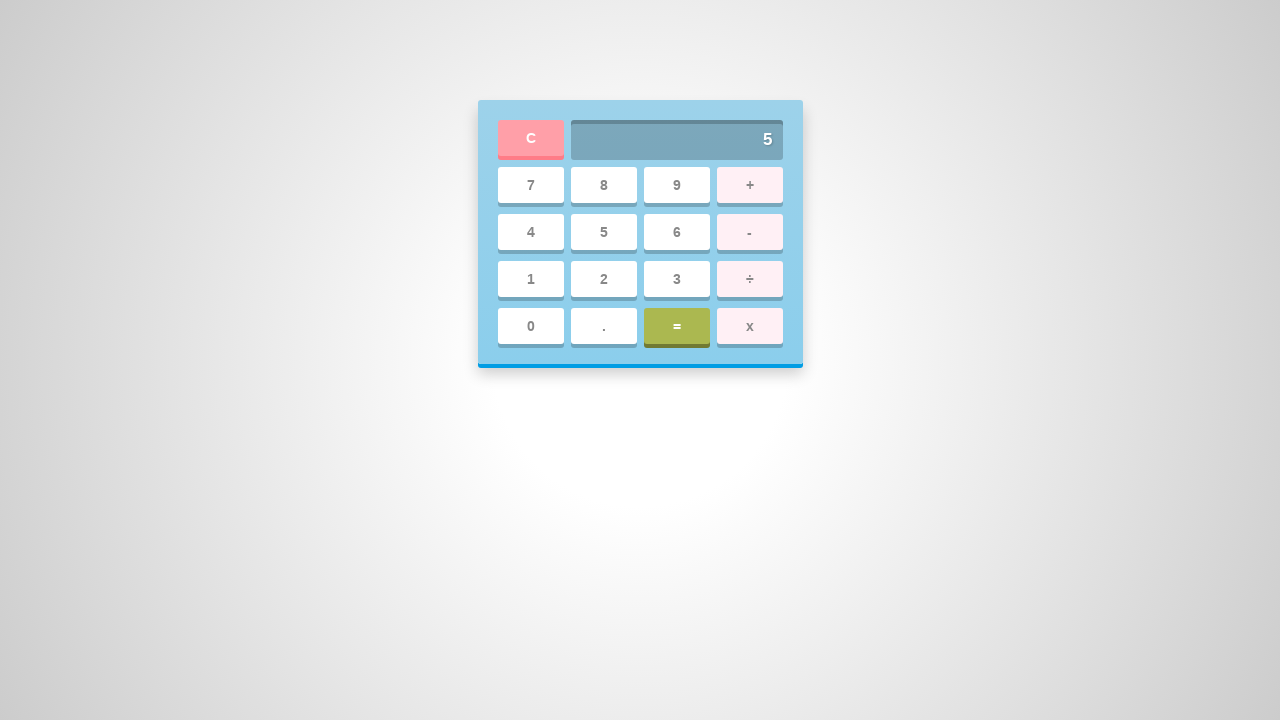

Retrieved result from screen: 5
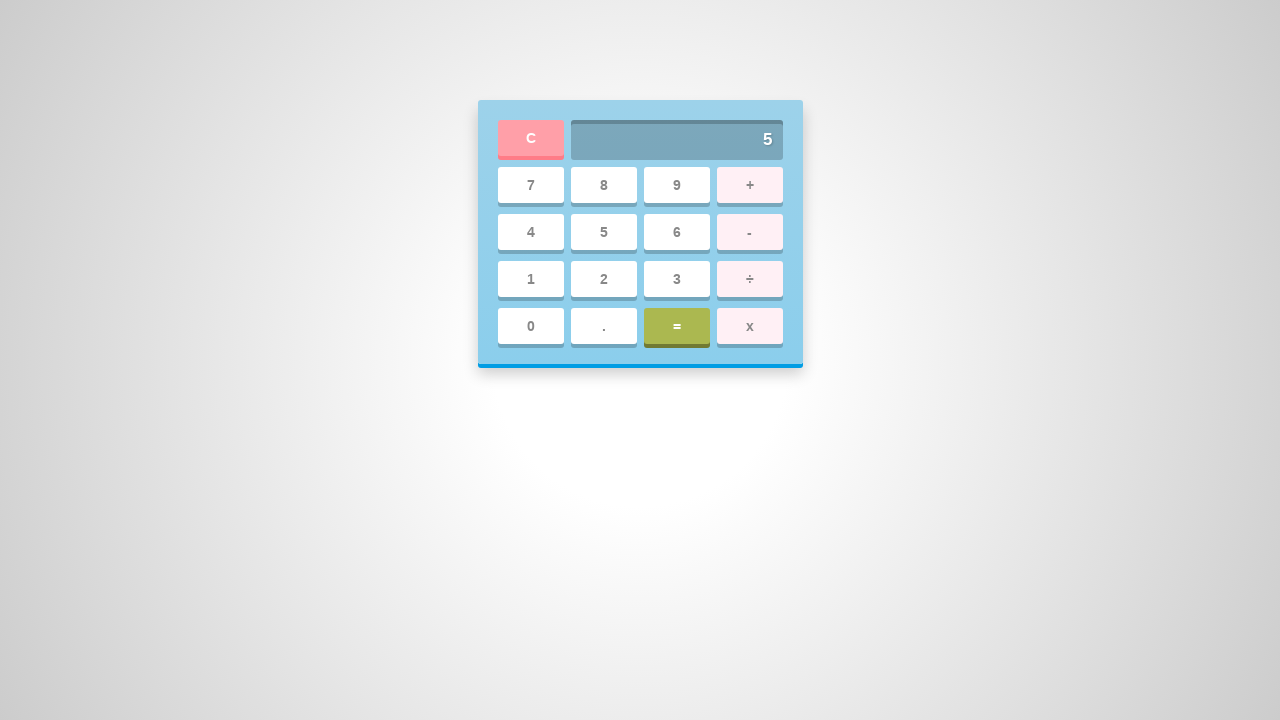

Verified result equals 5 (3 + 2 = 5)
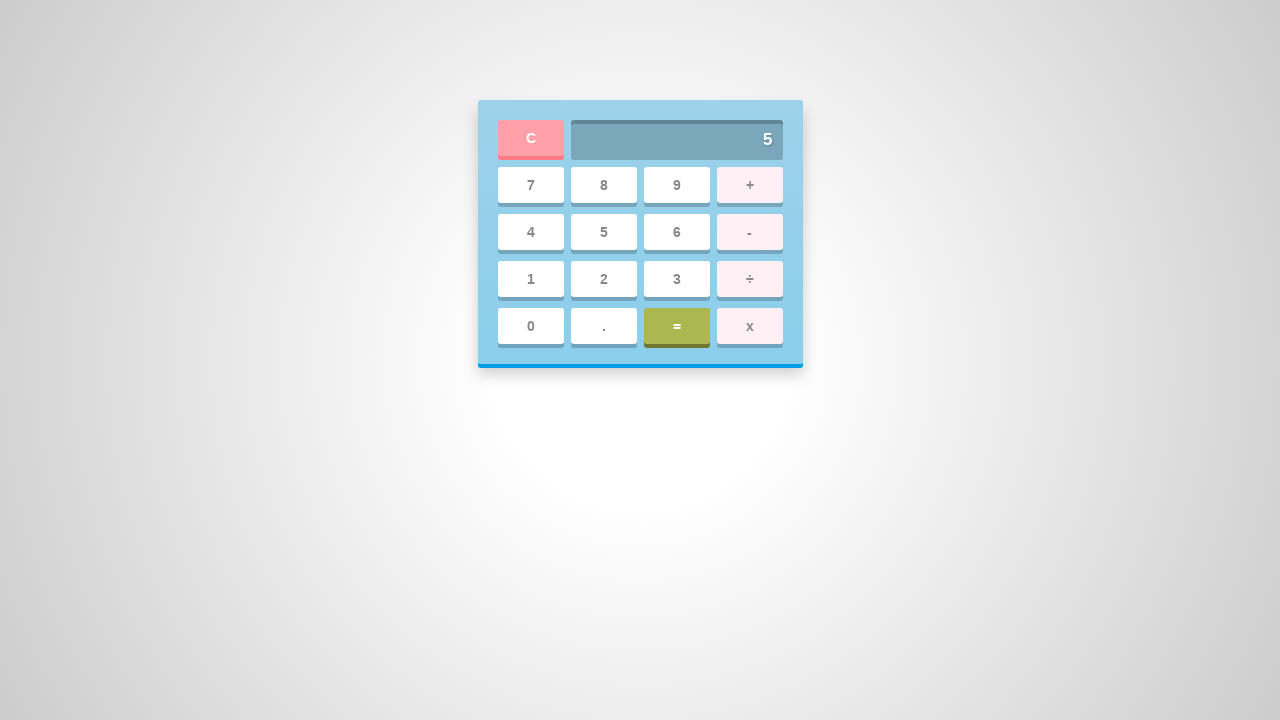

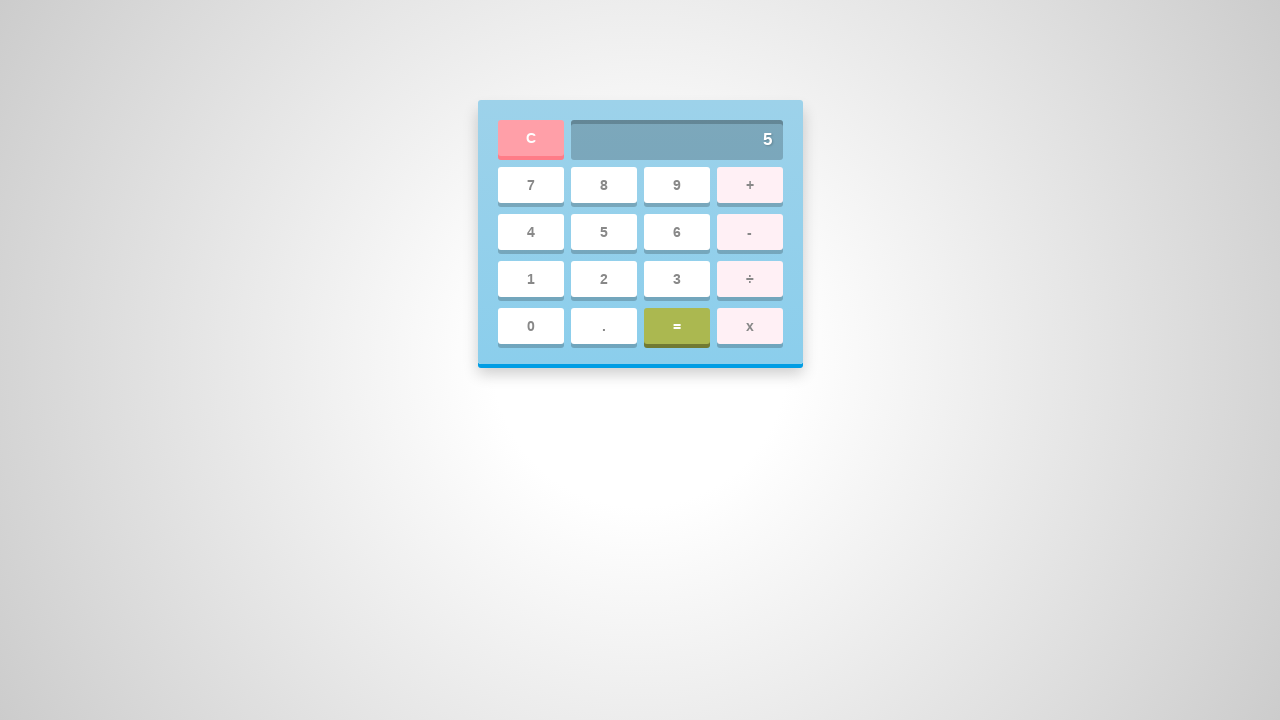